Tests registration form phone number validation with various invalid phone formats including too short, too long, and invalid prefix numbers.

Starting URL: https://alada.vn/tai-khoan/dang-ky.html

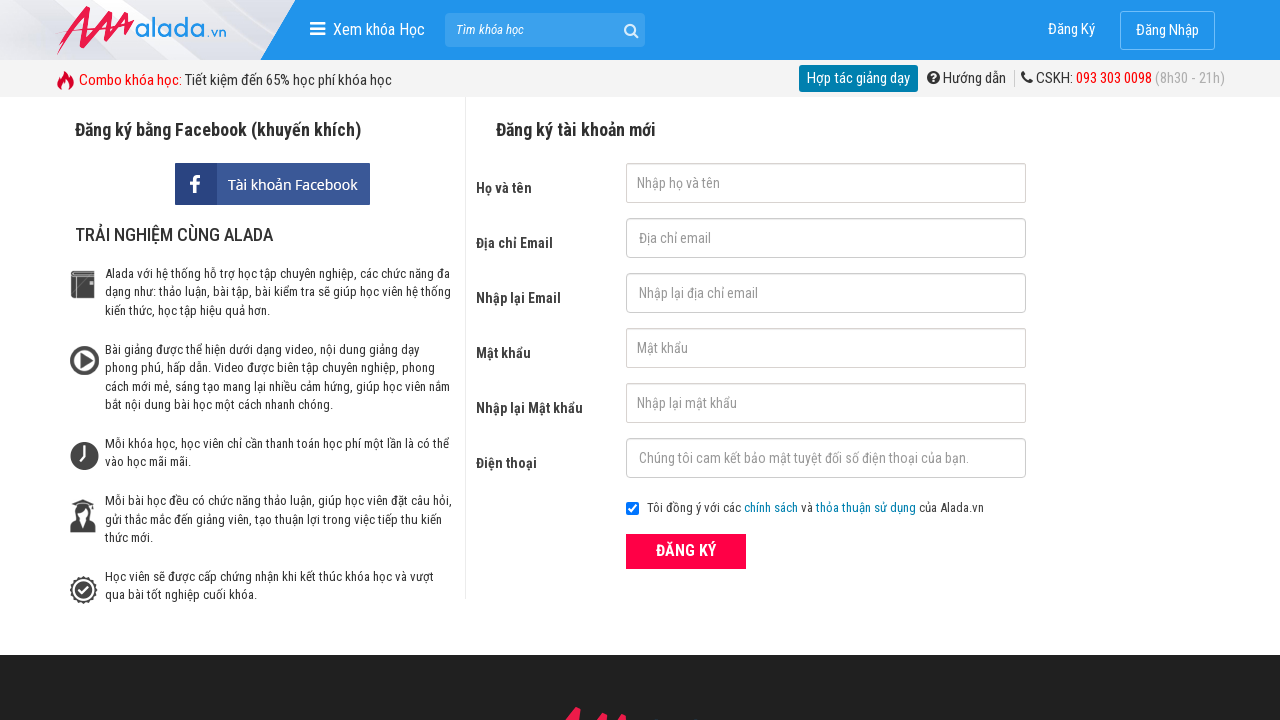

Filled first name field with 'Joe Biden' on #txtFirstname
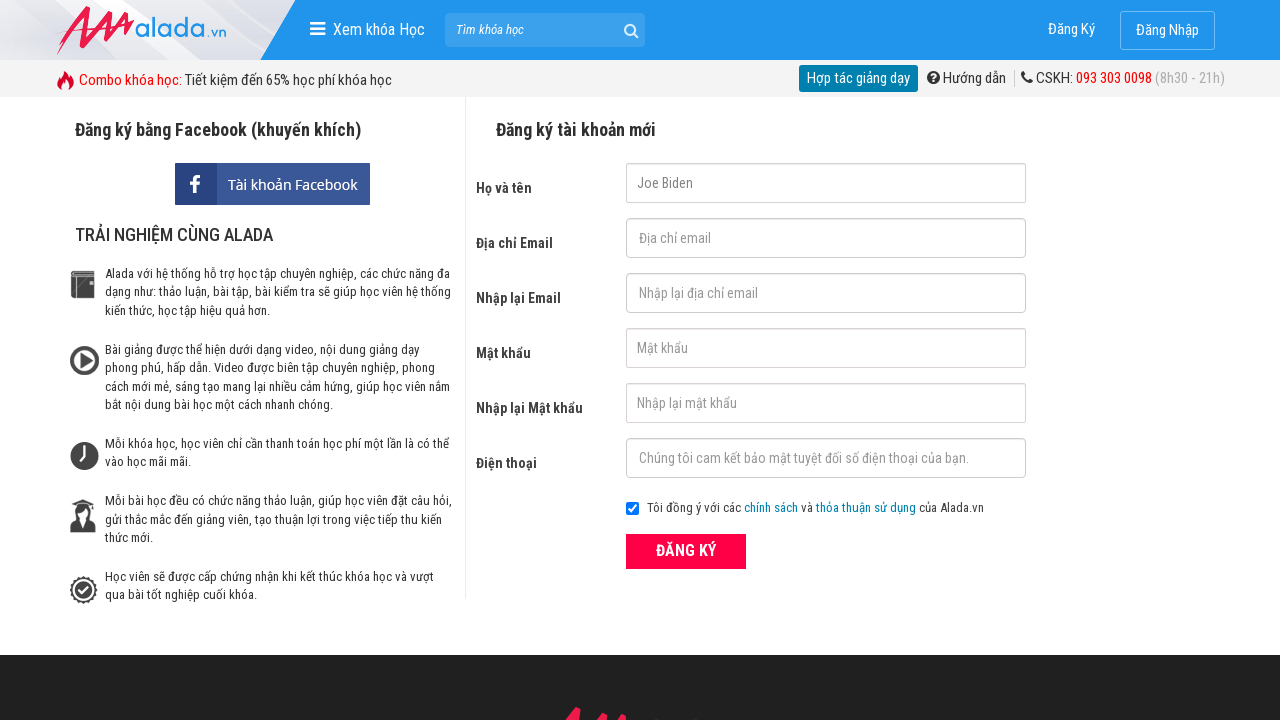

Filled email field with 'joe@biden.com' on #txtEmail
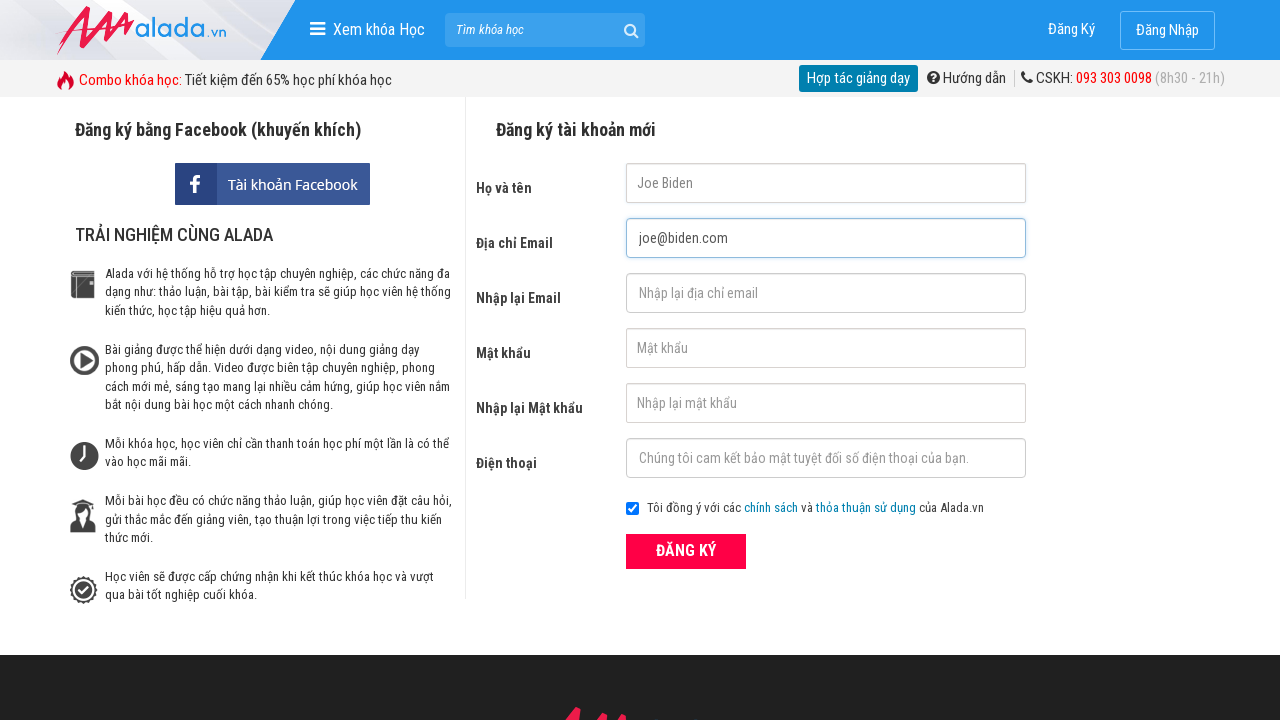

Filled confirm email field with 'joe@biden.com' on #txtCEmail
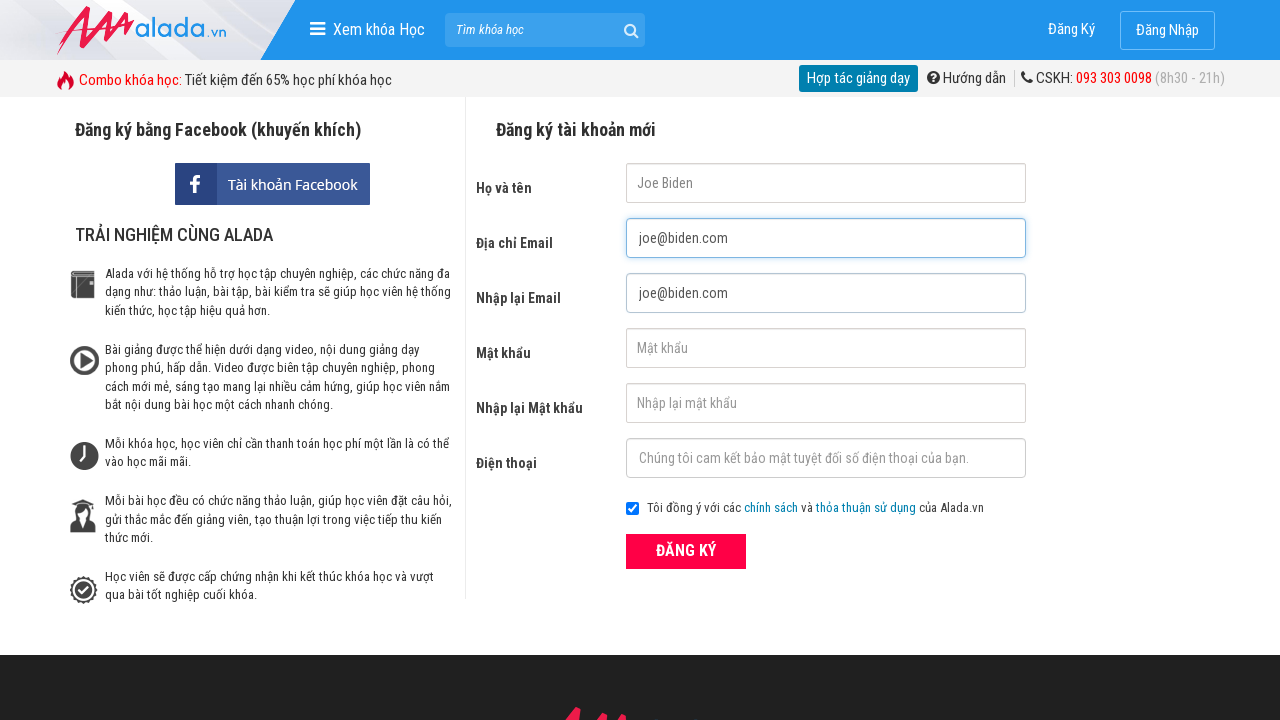

Filled password field with '123456' on #txtPassword
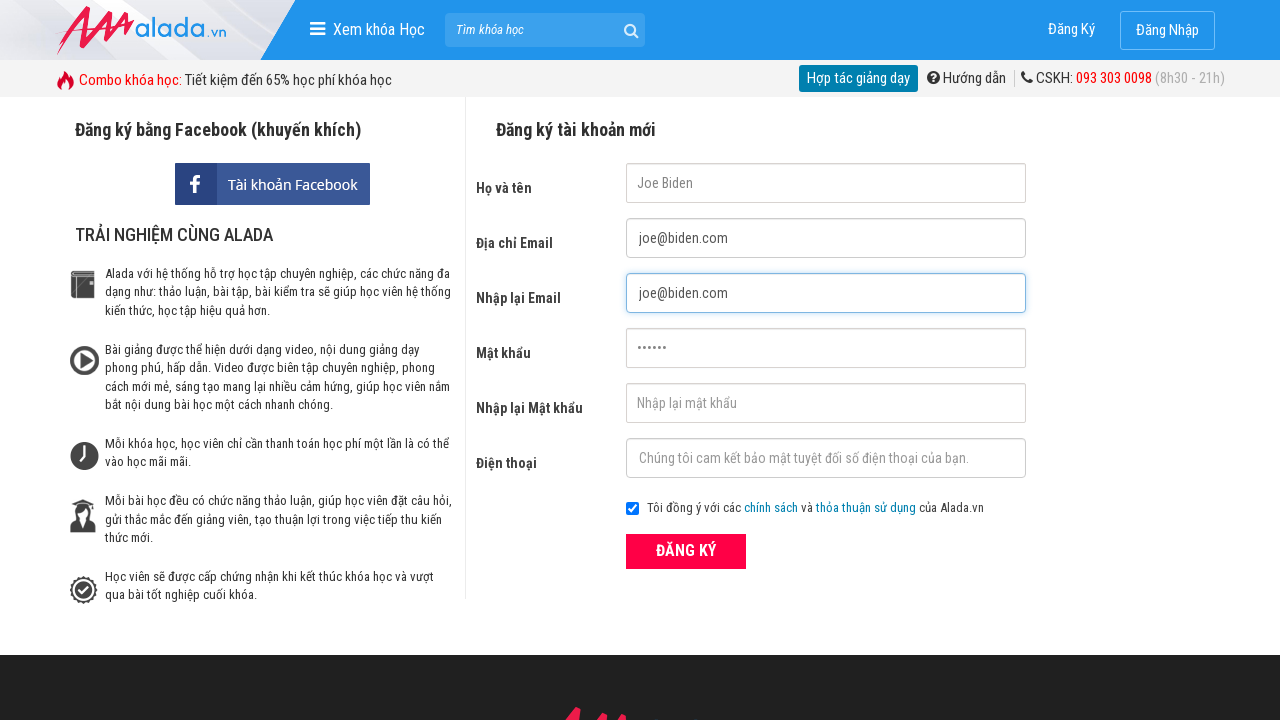

Filled confirm password field with '123456' on #txtCPassword
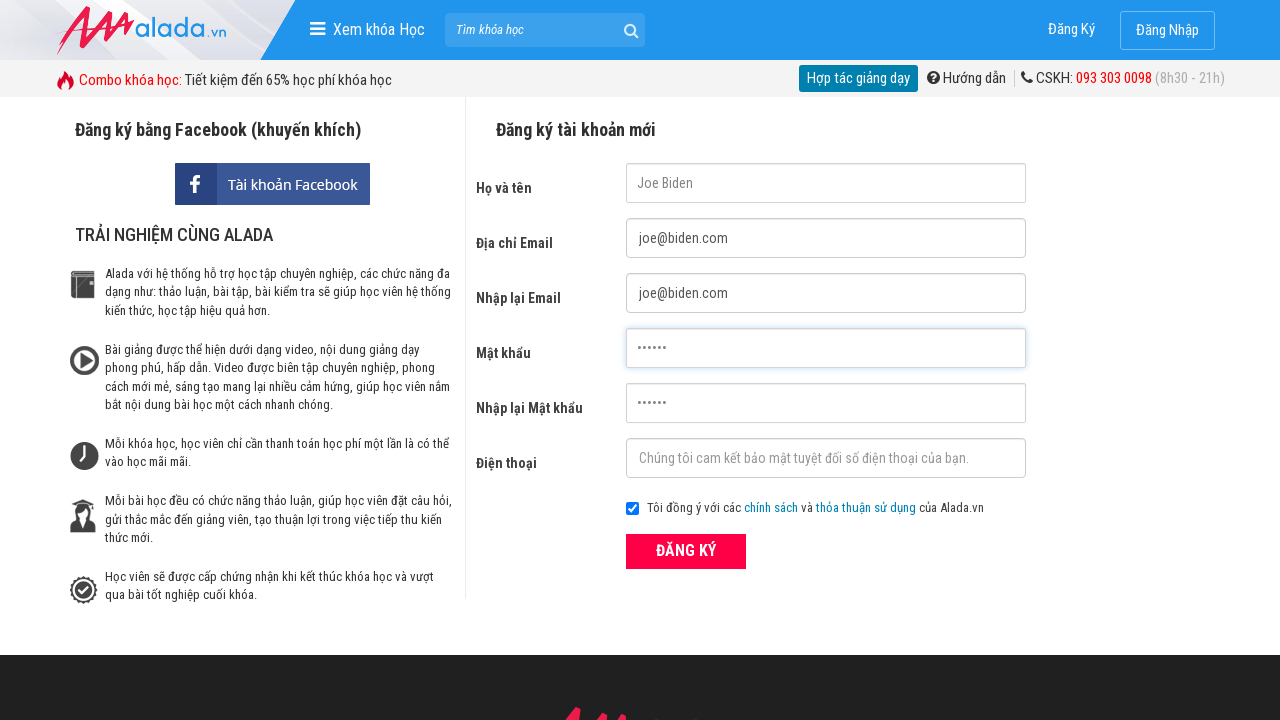

Filled phone field with '098765432' (9 digits - too short) on #txtPhone
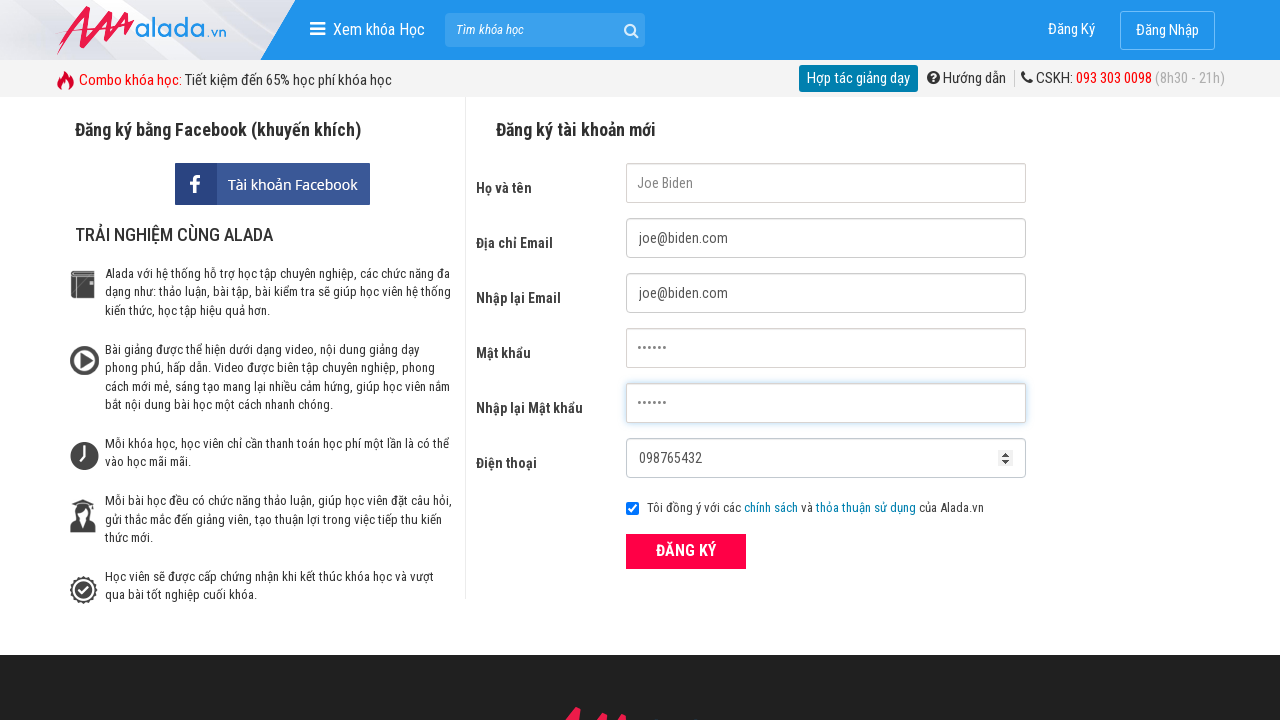

Clicked ĐĂNG KÝ (Register) button to submit form with short phone number at (686, 551) on xpath=//button[text()='ĐĂNG KÝ' and @type='submit']
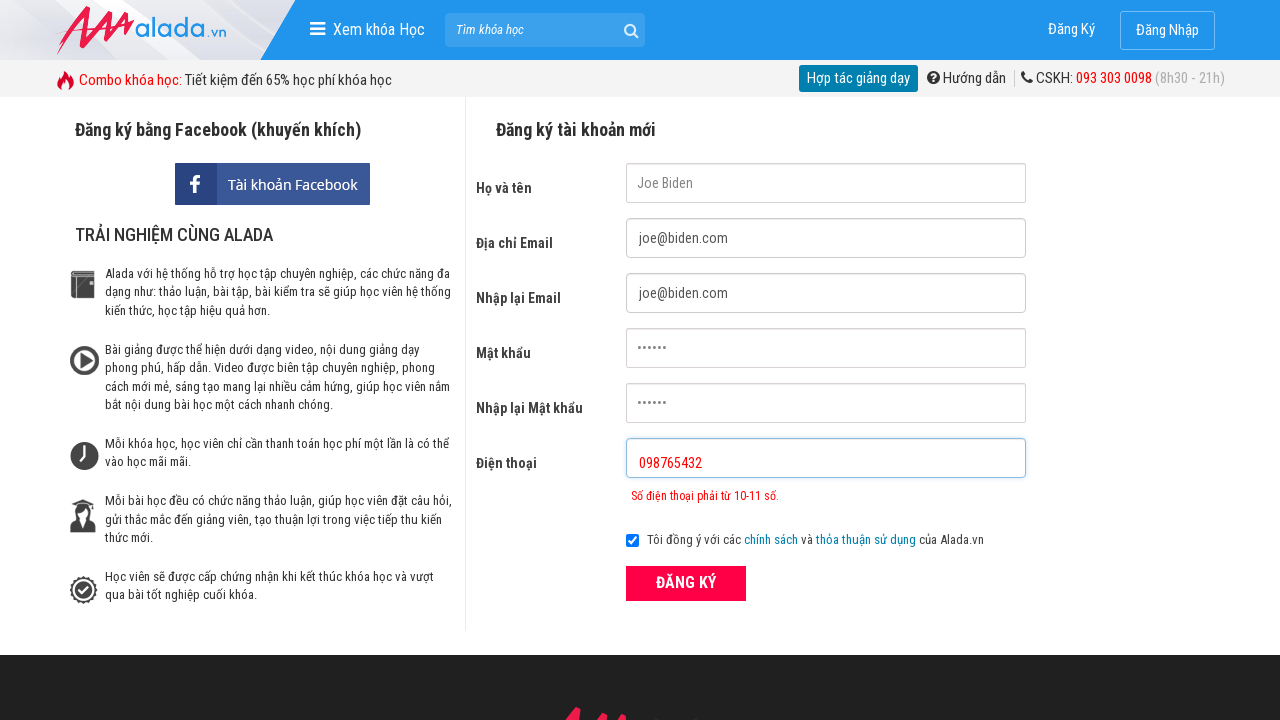

Phone error message appeared for too short phone number
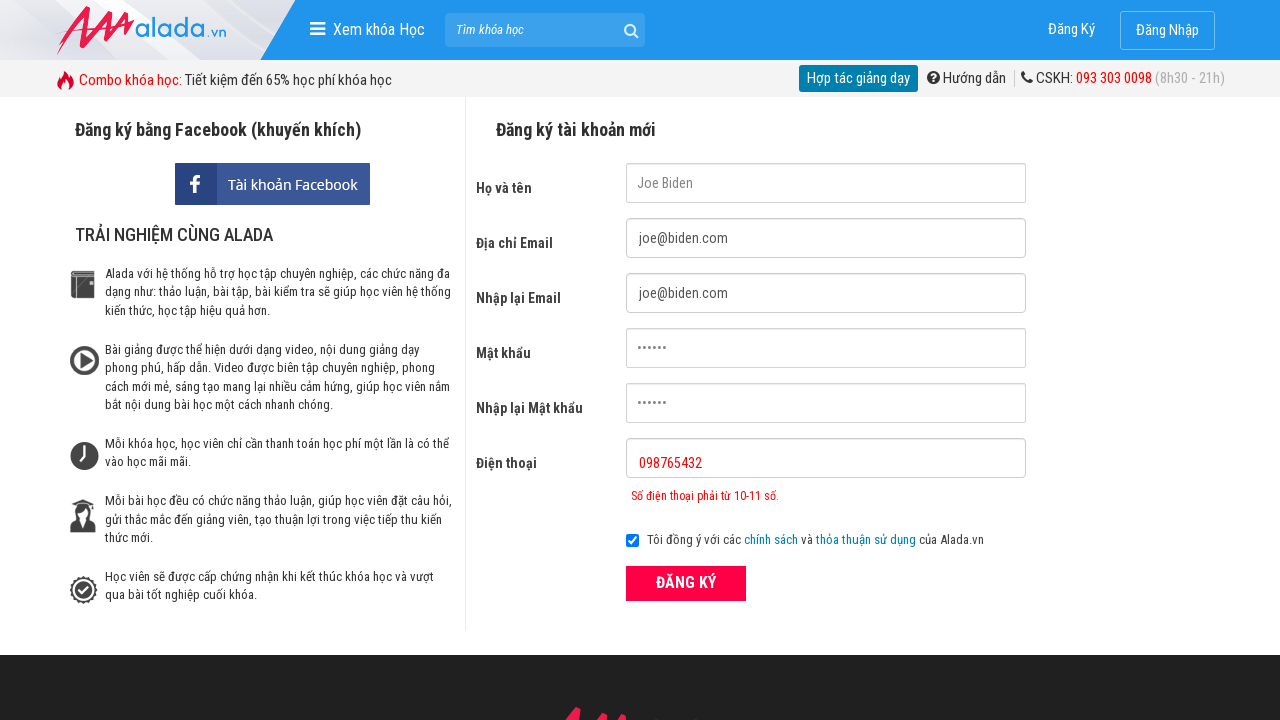

Cleared phone field on #txtPhone
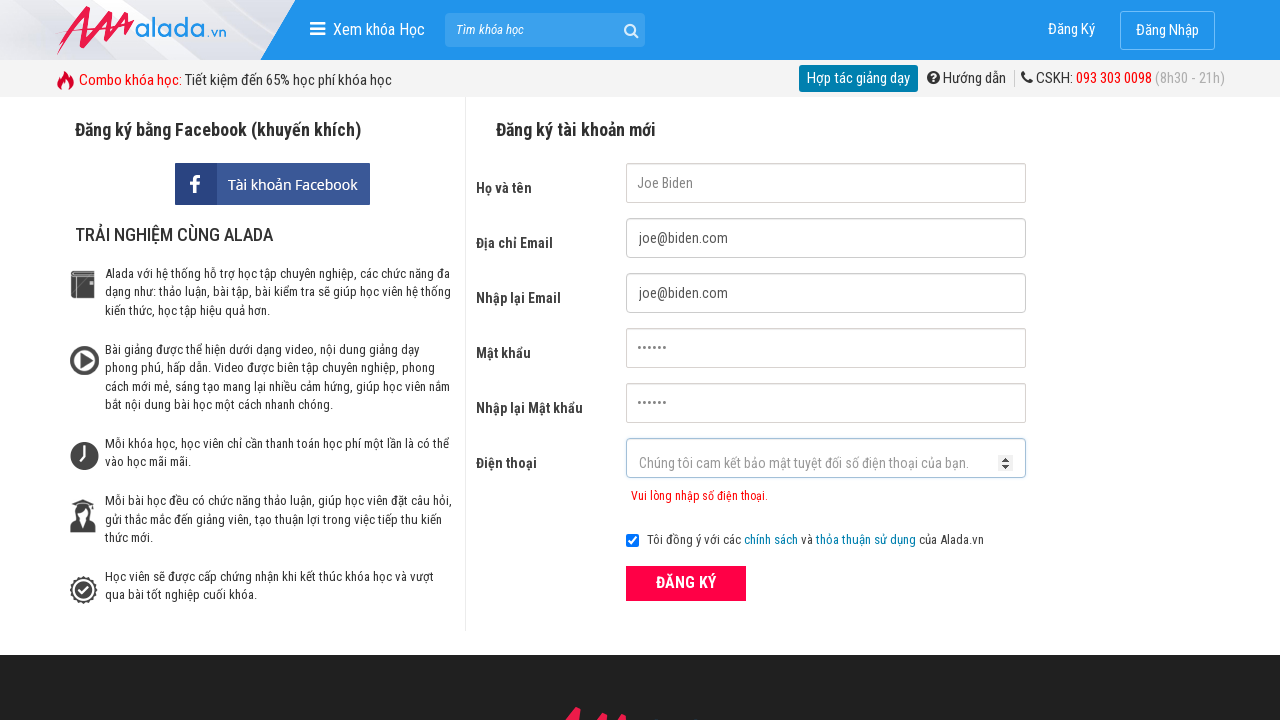

Filled phone field with '098765432123' (12 digits - too long) on #txtPhone
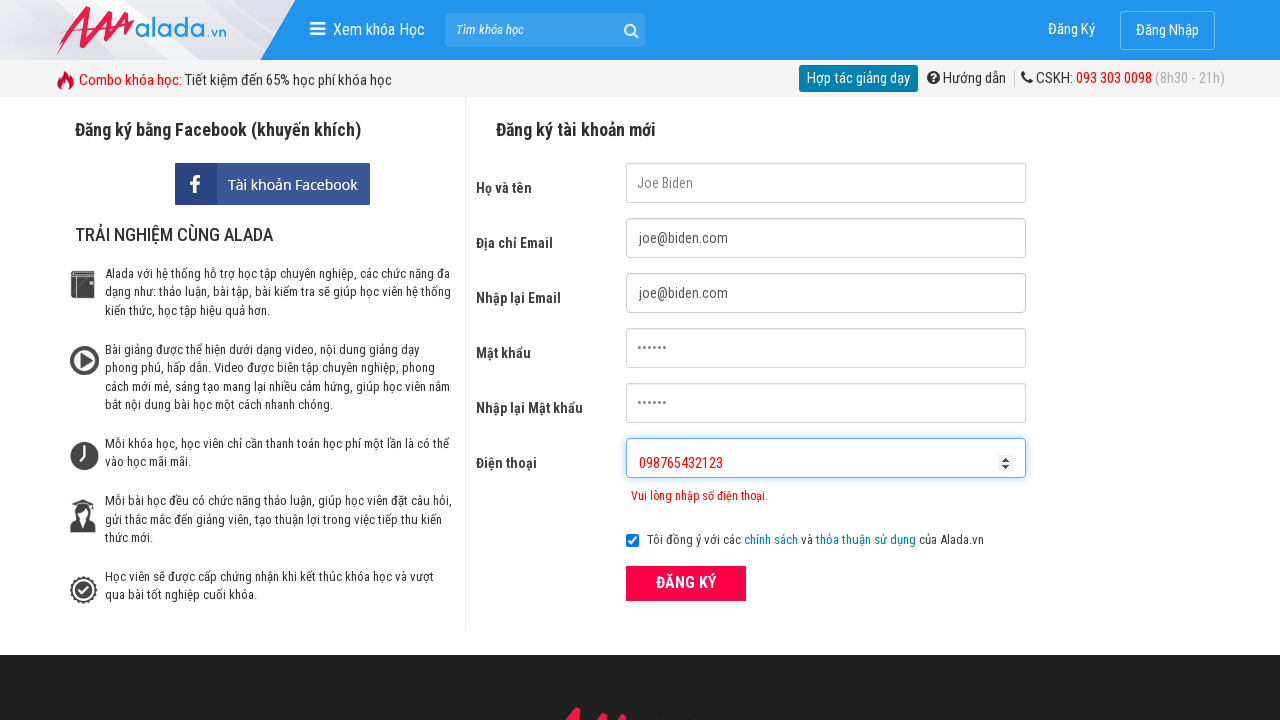

Clicked ĐĂNG KÝ (Register) button to submit form with long phone number at (686, 583) on xpath=//button[text()='ĐĂNG KÝ' and @type='submit']
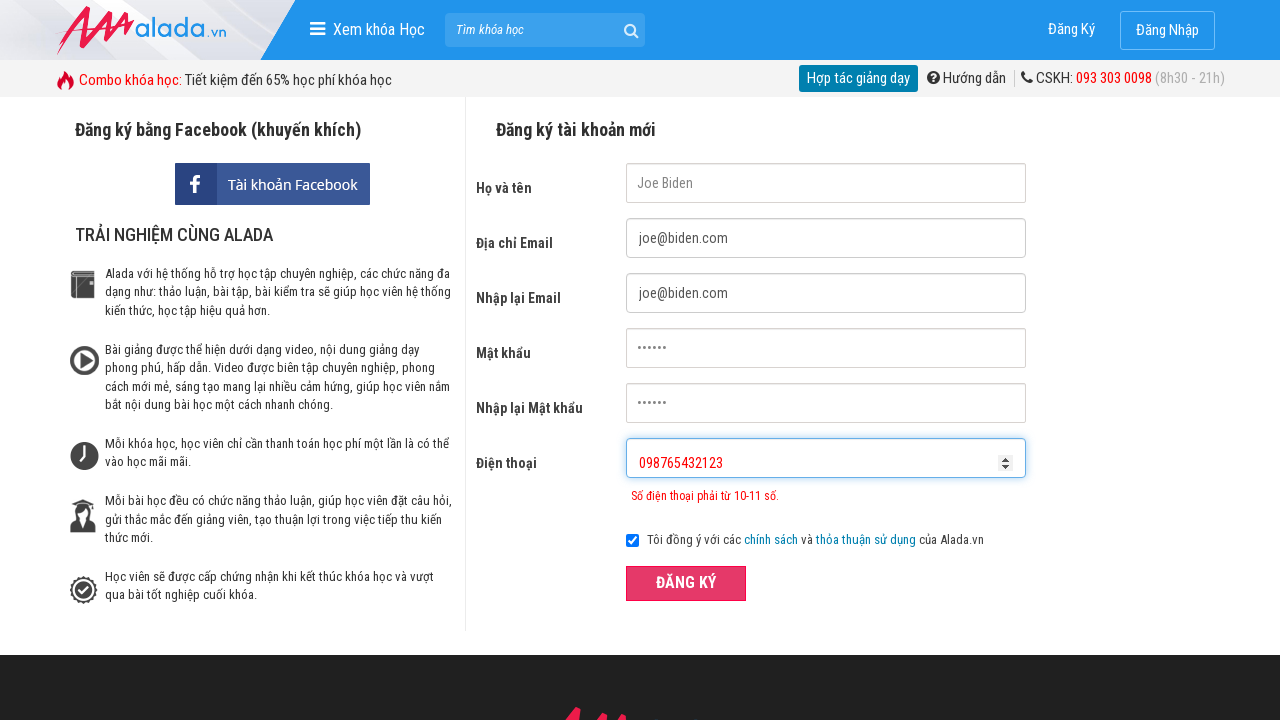

Phone error message appeared for too long phone number
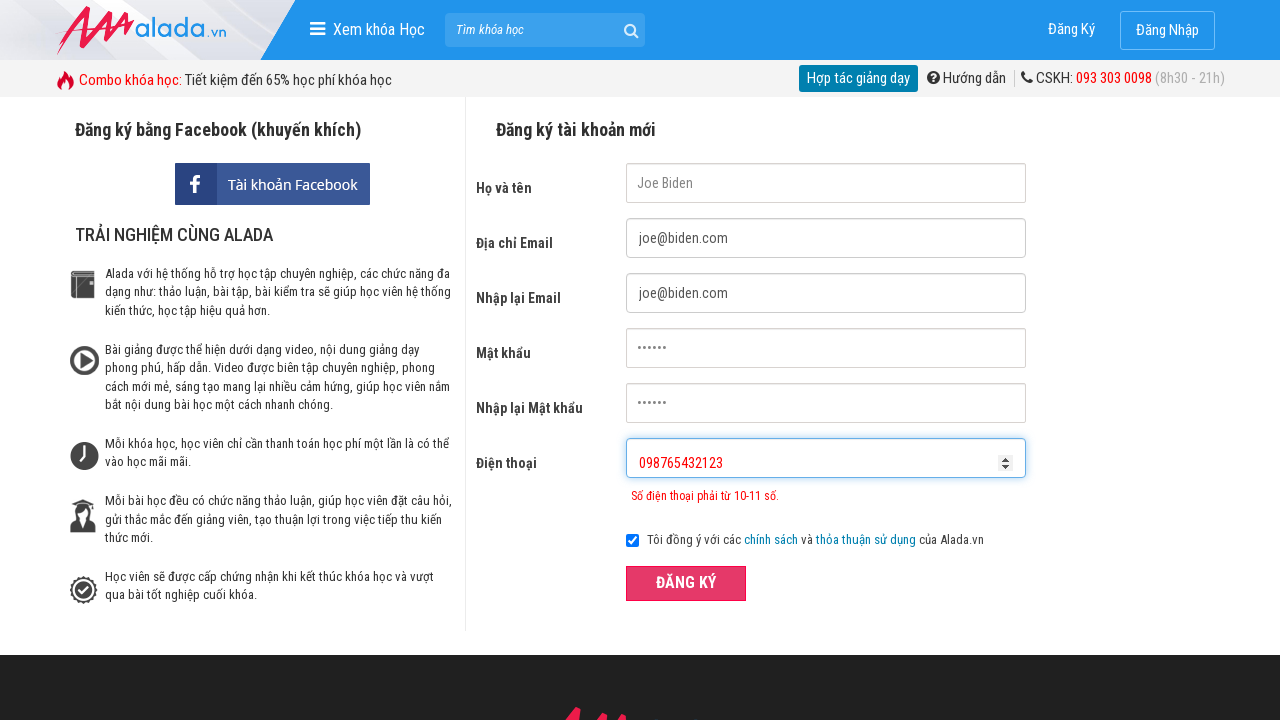

Cleared phone field on #txtPhone
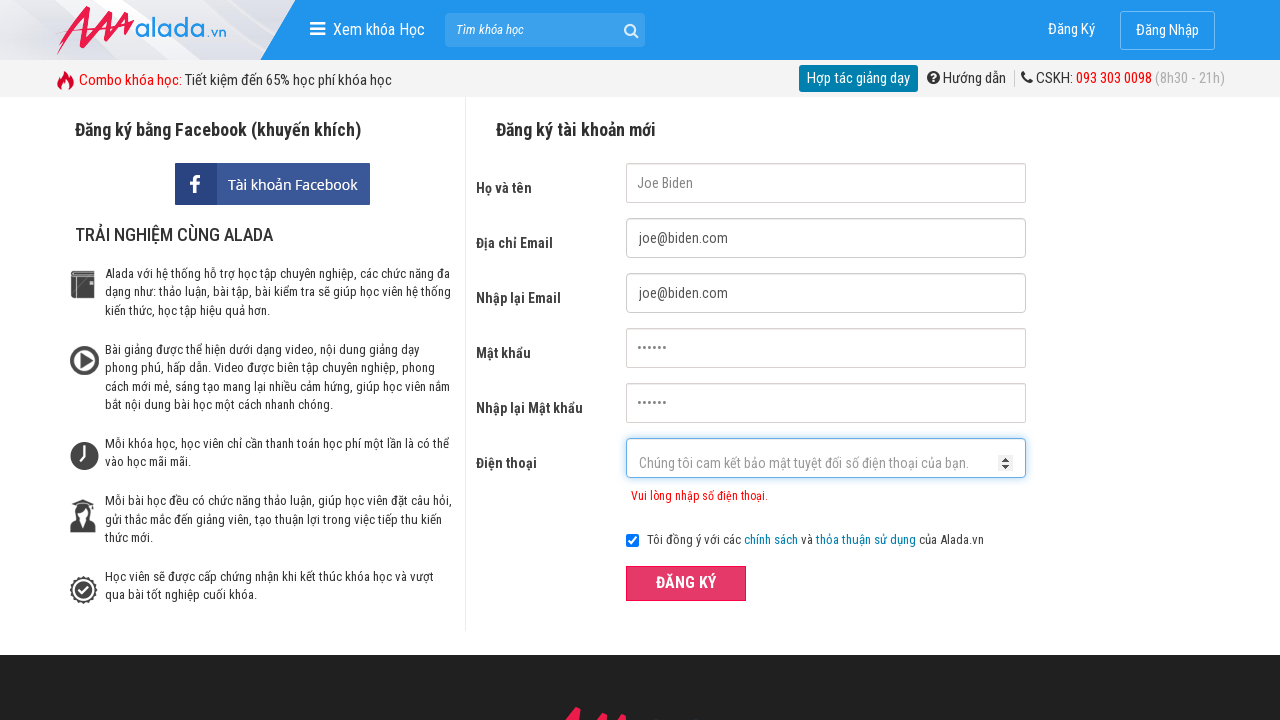

Filled phone field with '12345678910' (invalid prefix) on #txtPhone
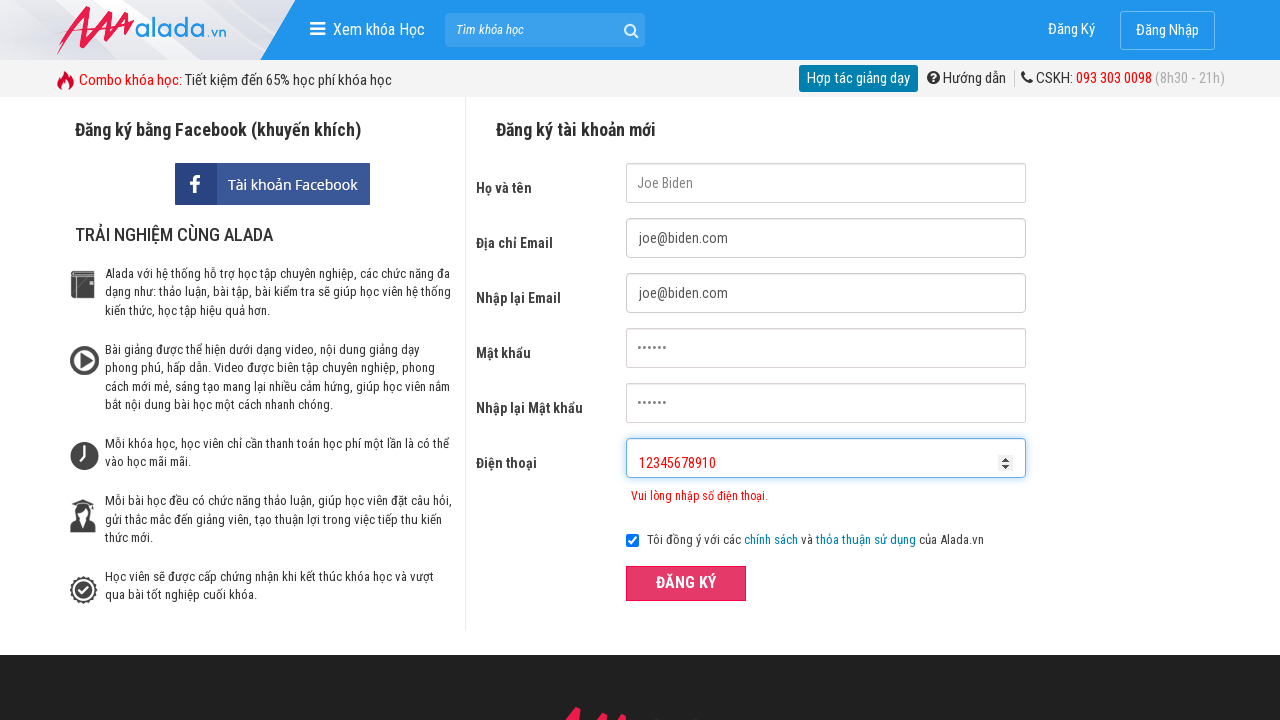

Clicked ĐĂNG KÝ (Register) button to submit form with invalid prefix phone number at (686, 583) on xpath=//button[text()='ĐĂNG KÝ' and @type='submit']
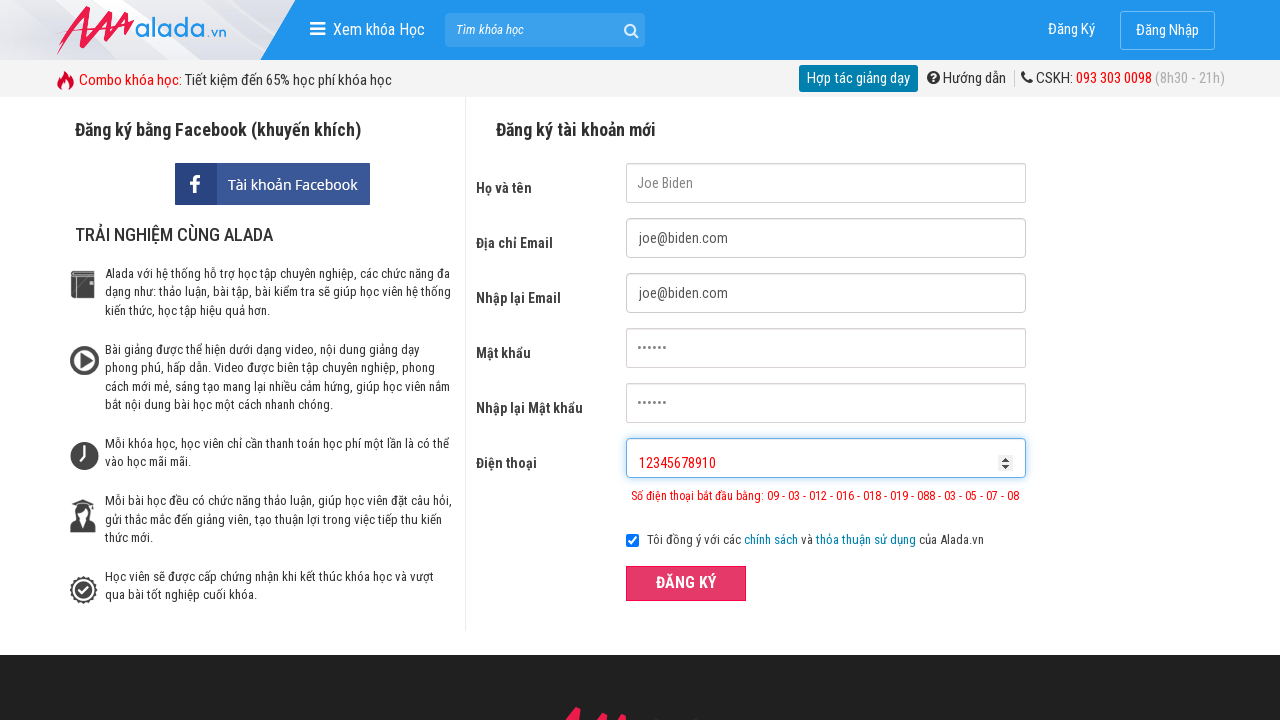

Phone error message appeared for invalid prefix phone number
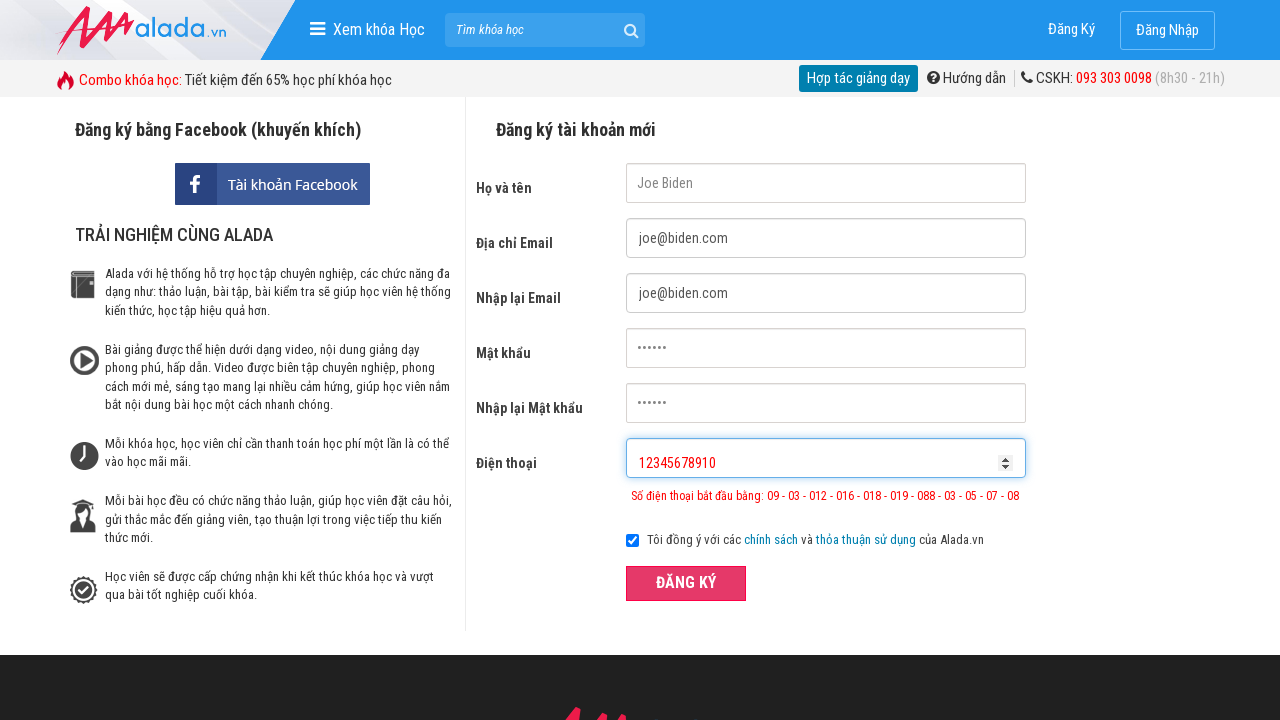

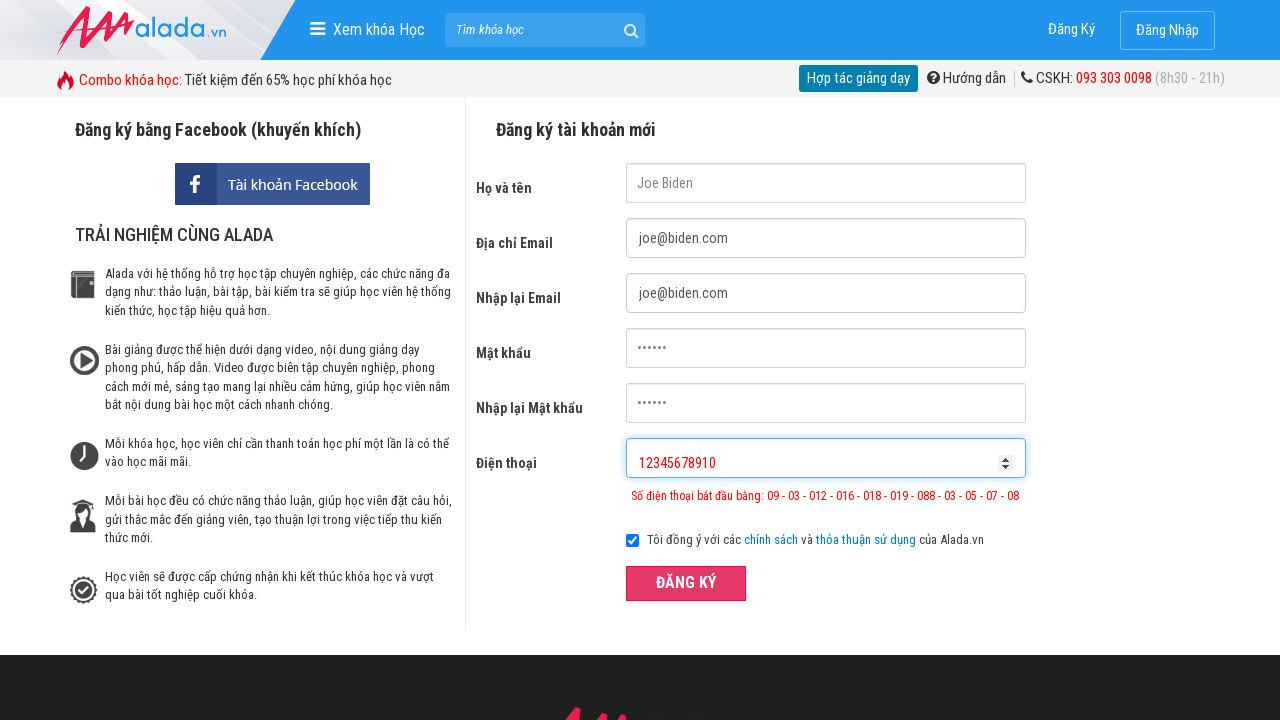